Tests window handling functionality by opening new windows and tabs, switching between them, and navigating back to the parent window

Starting URL: https://www.hyrtutorials.com/p/window-handles-practice.html

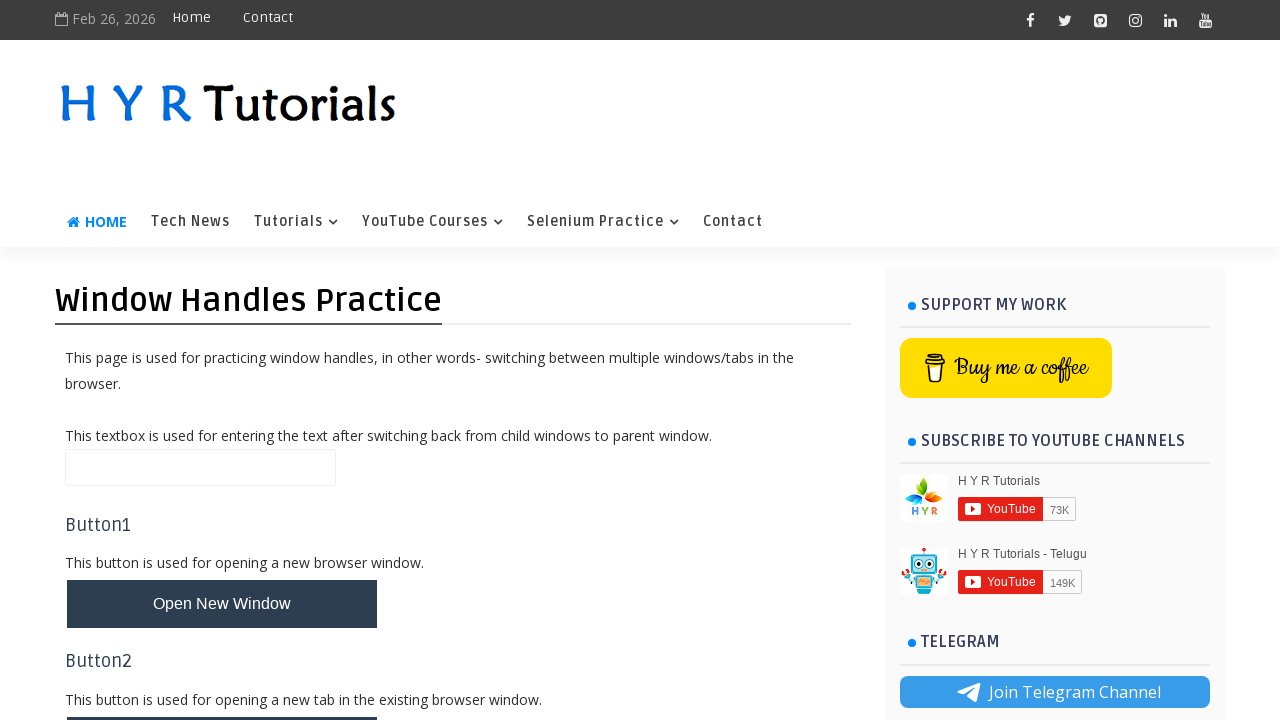

Stored main page context
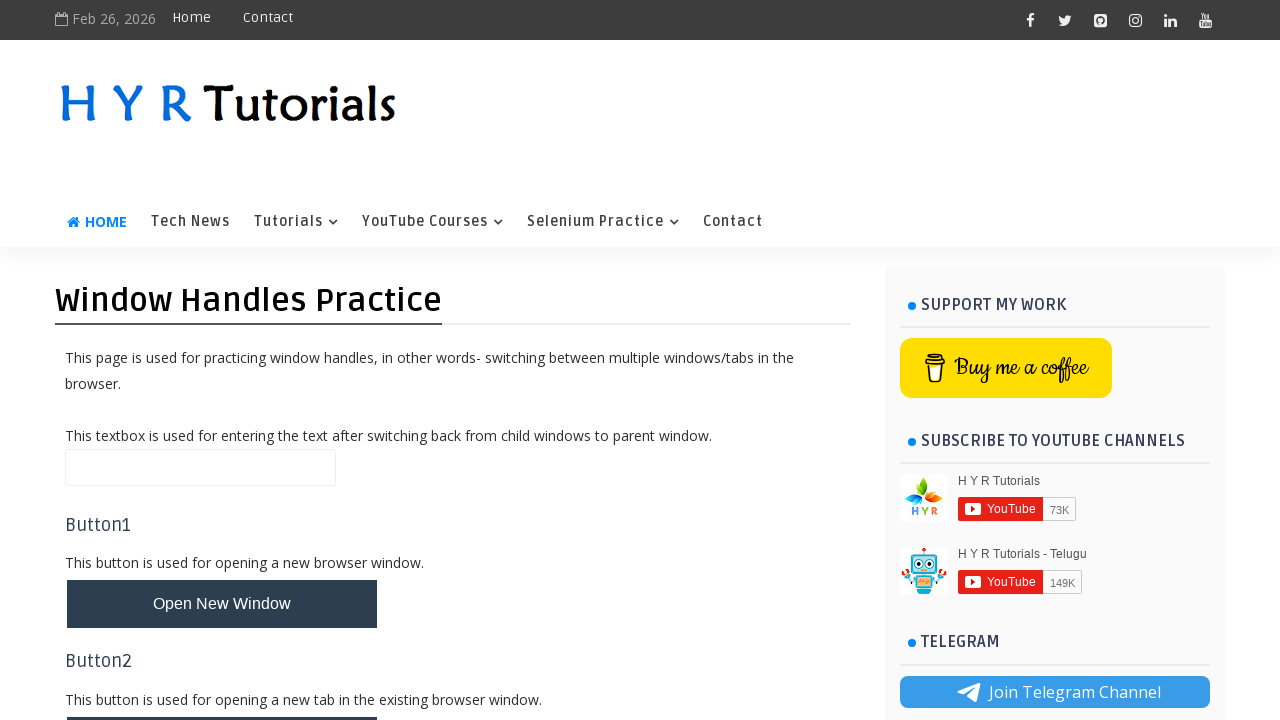

Clicked button to open new window at (222, 604) on #newWindowBtn
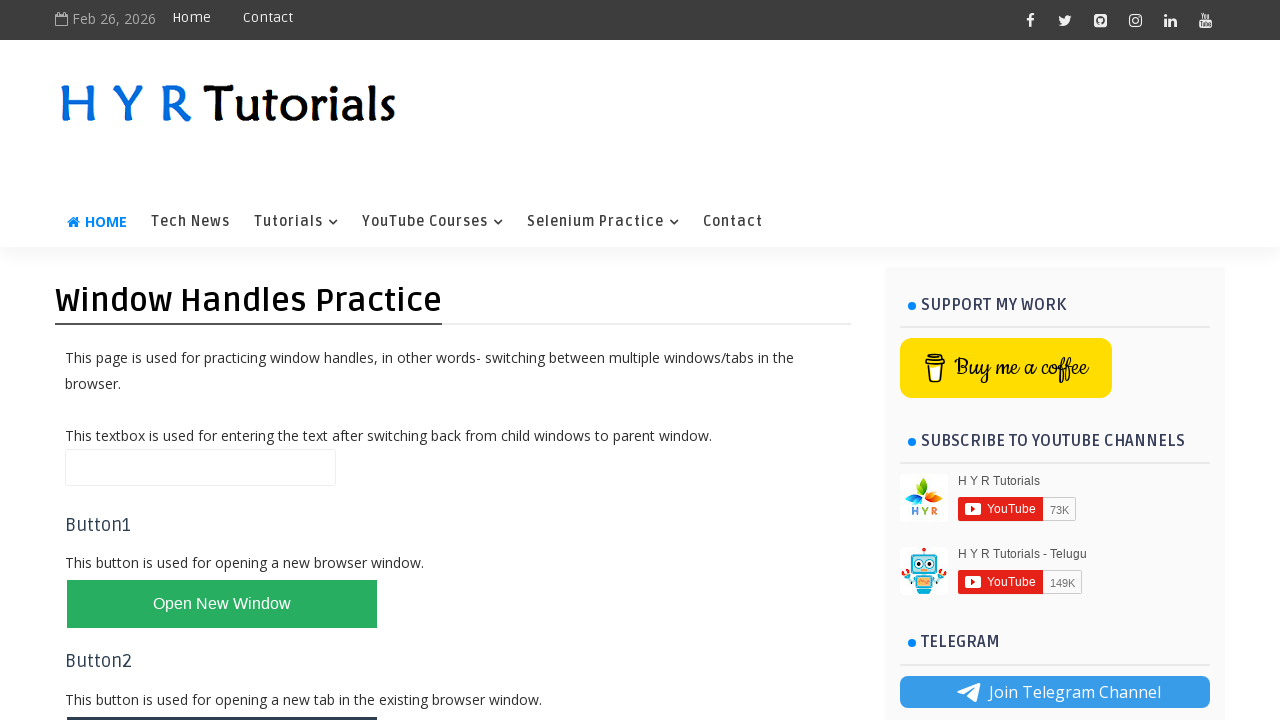

Located button to open new tab
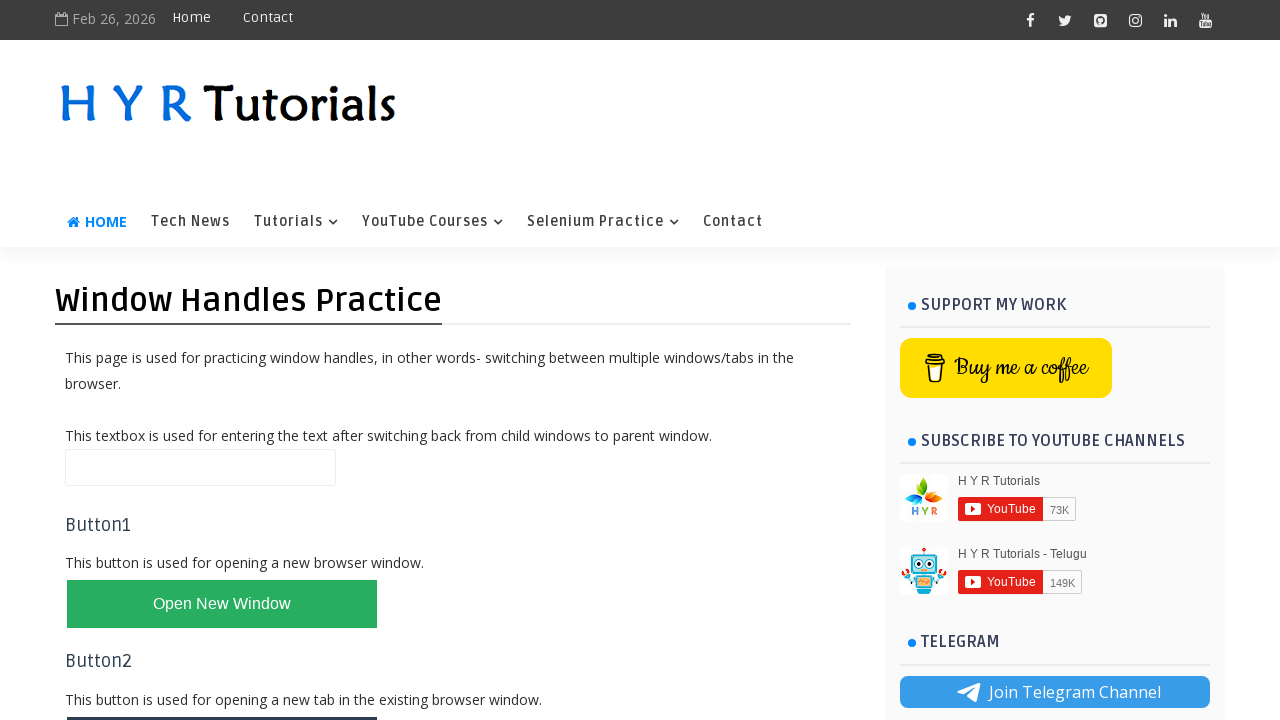

Scrolled to new tab button
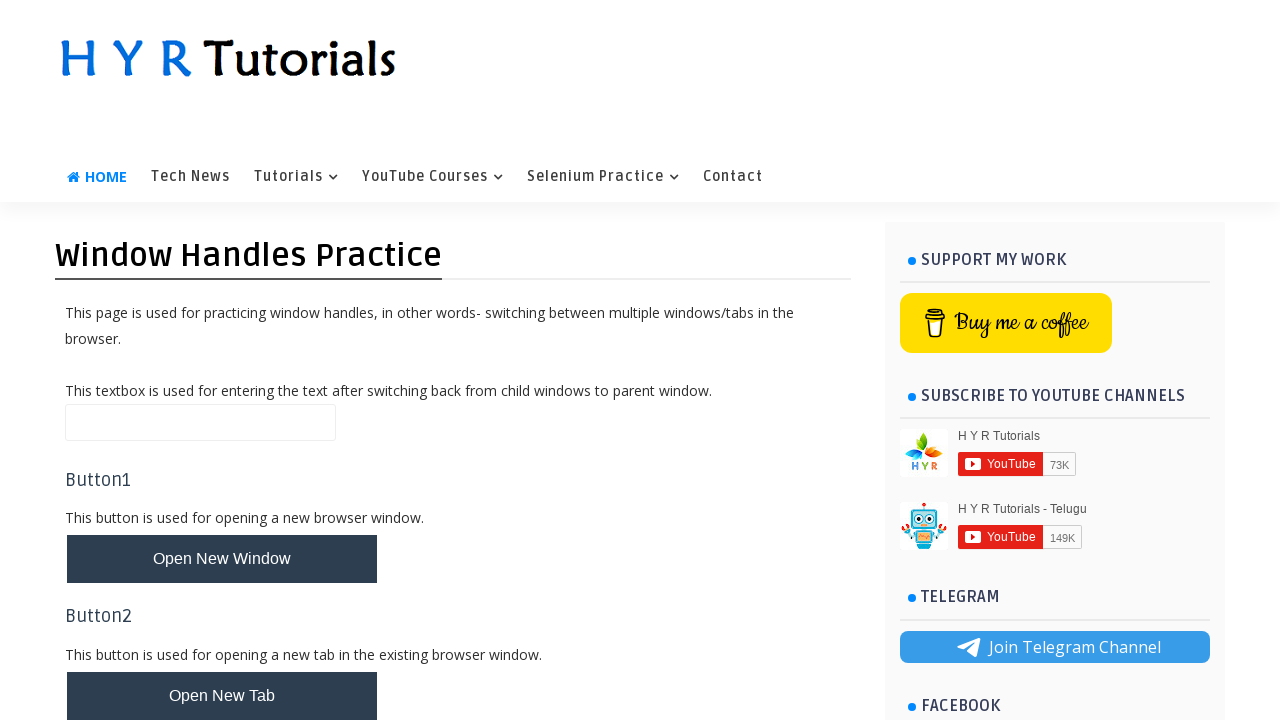

Clicked button to open new tab at (222, 696) on #newTabBtn
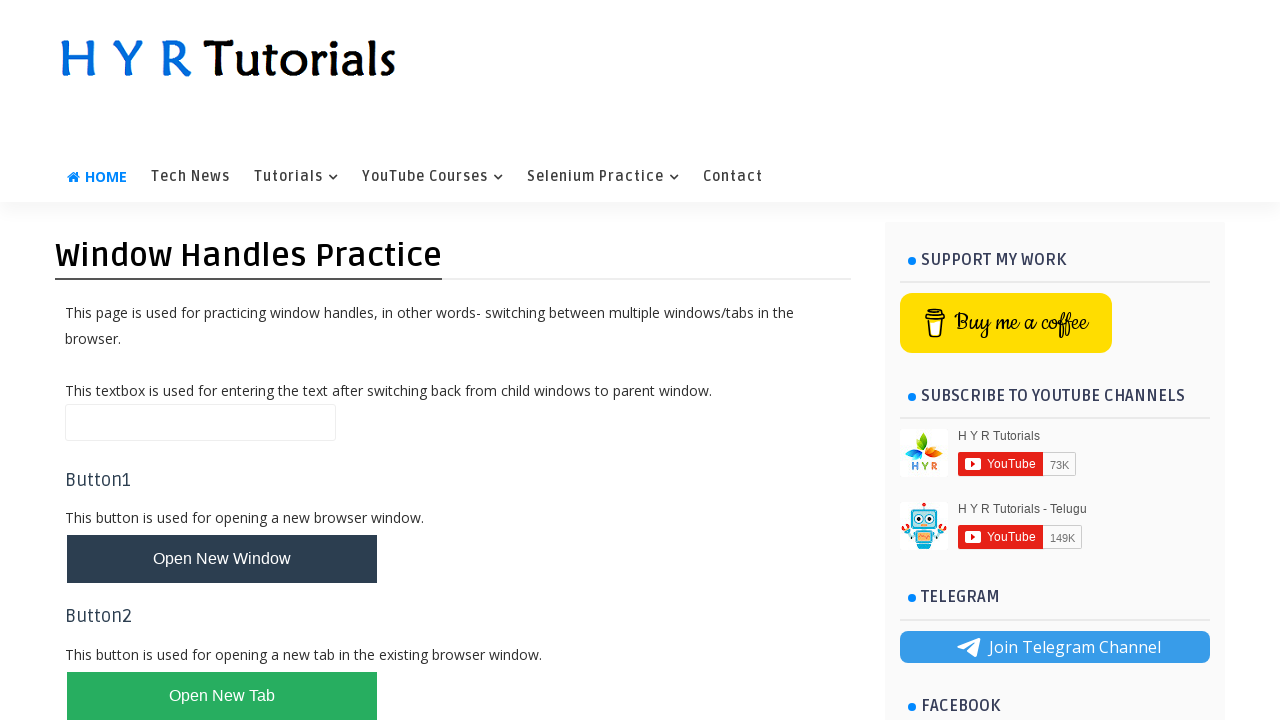

Waited 1 second for new pages to open
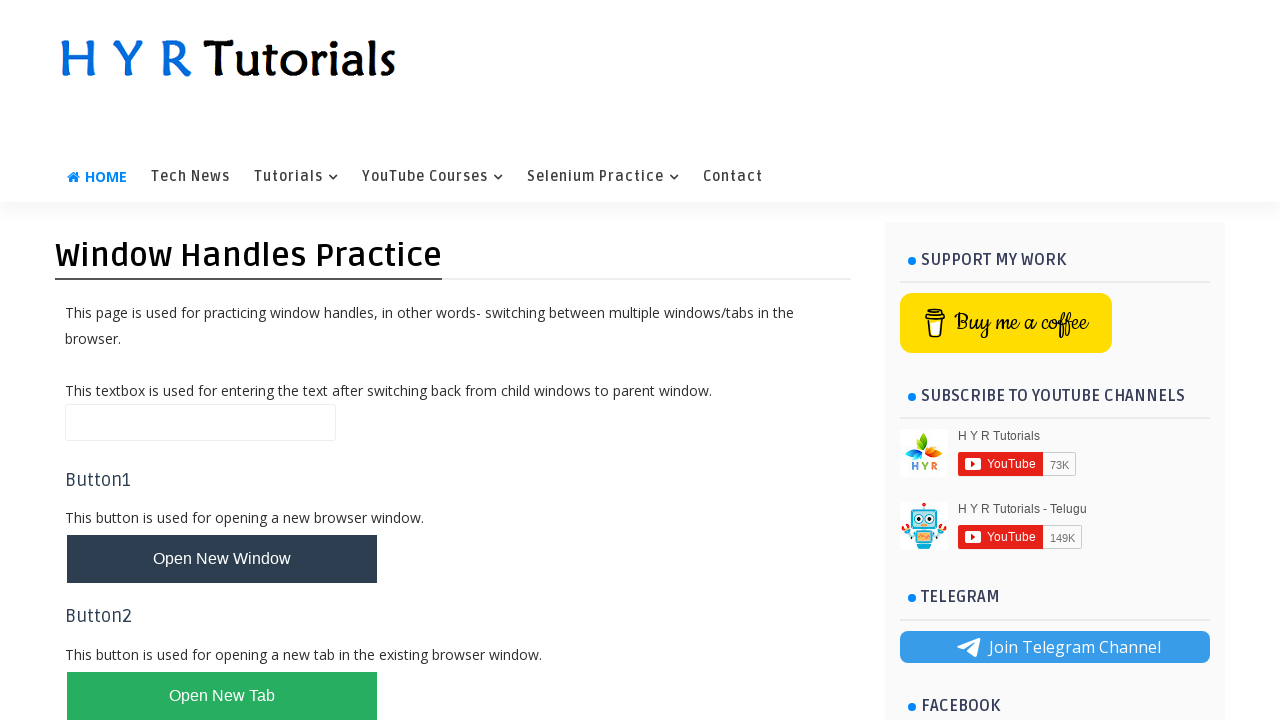

Retrieved all pages in context
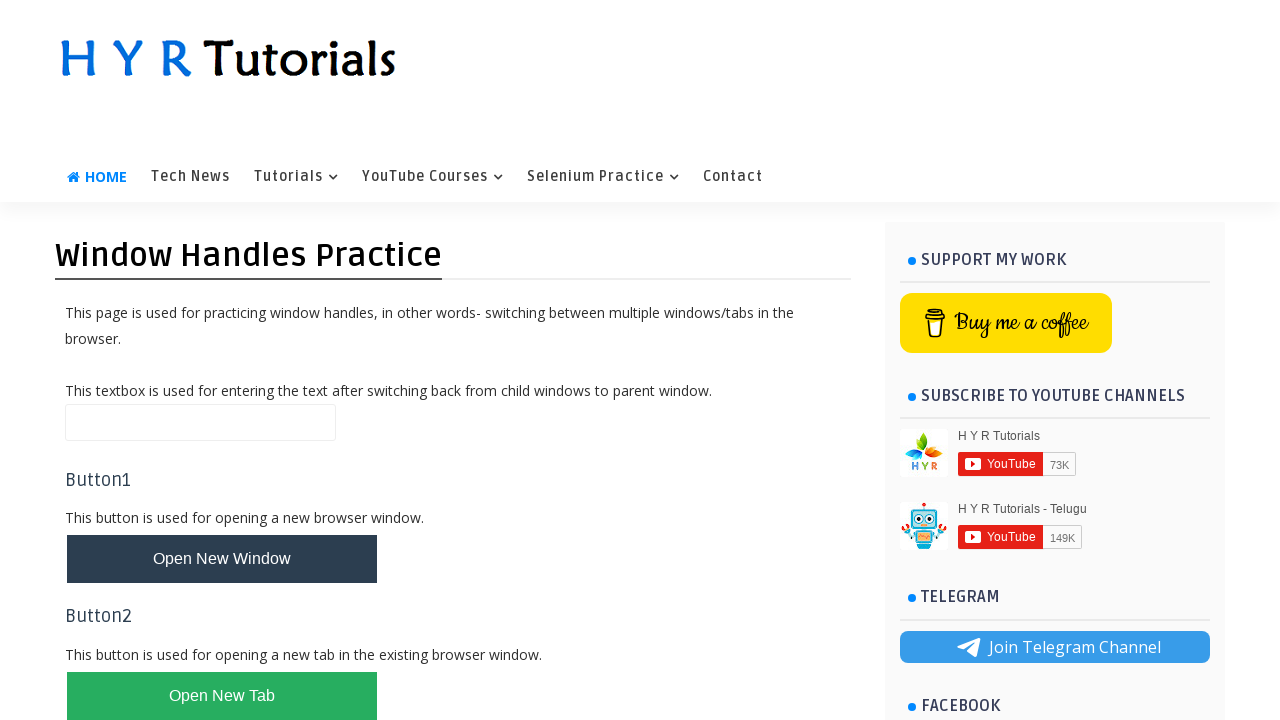

Brought new page to front
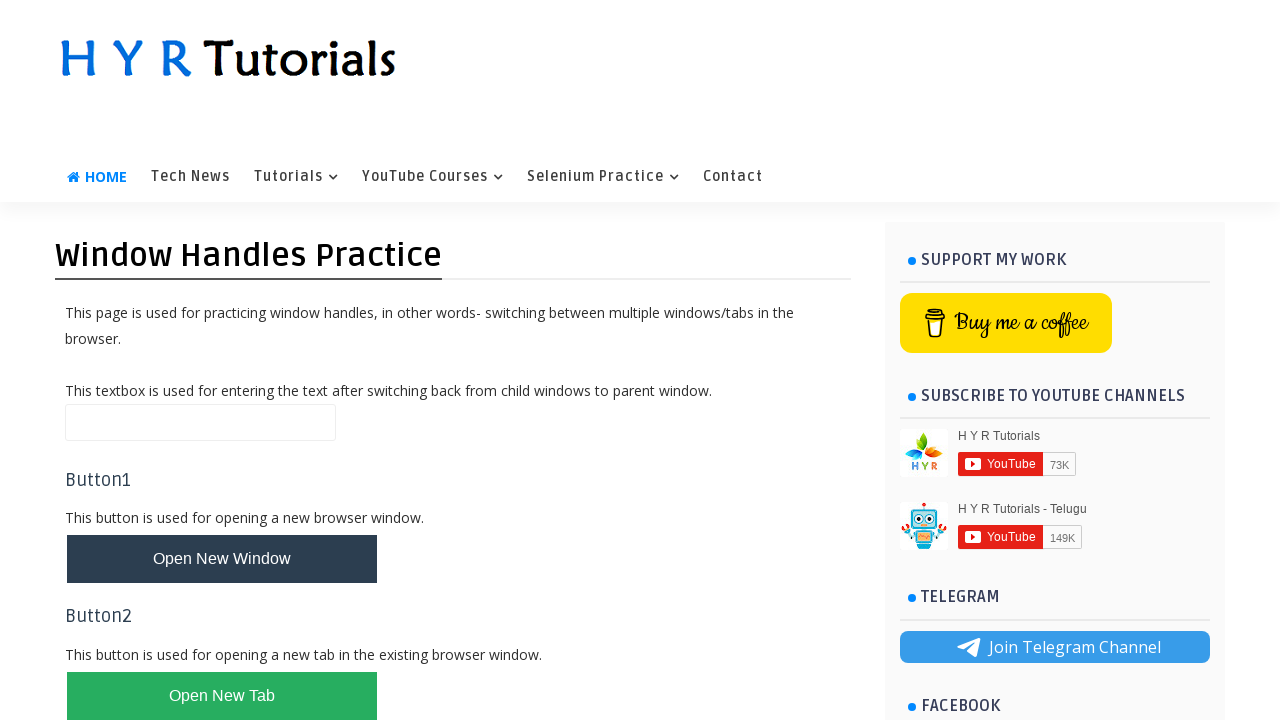

Waited for new page to load
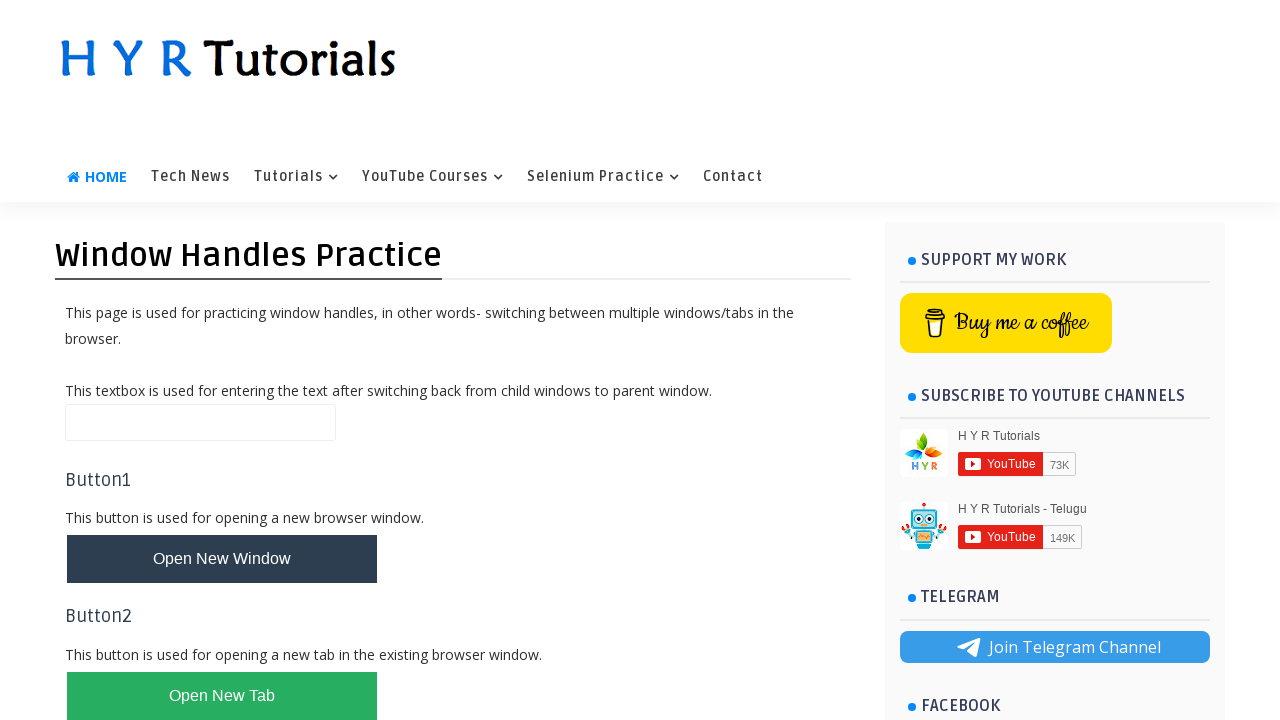

Brought new page to front
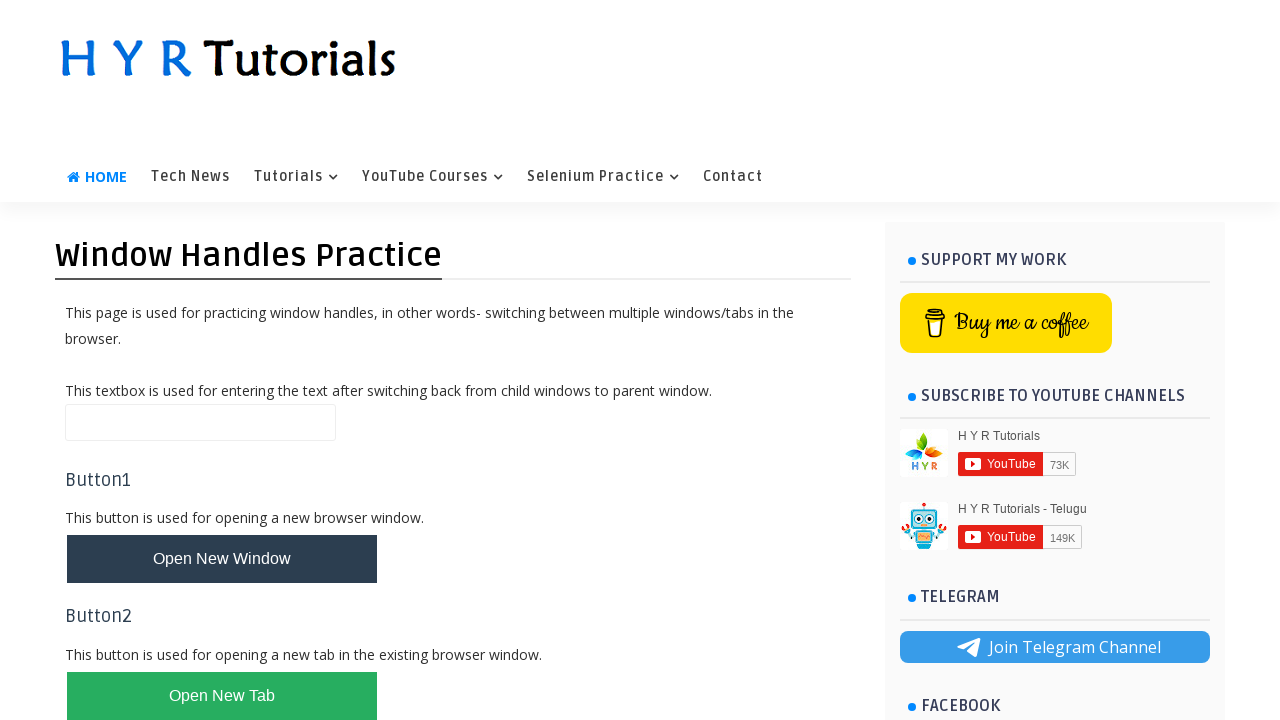

Waited for new page to load
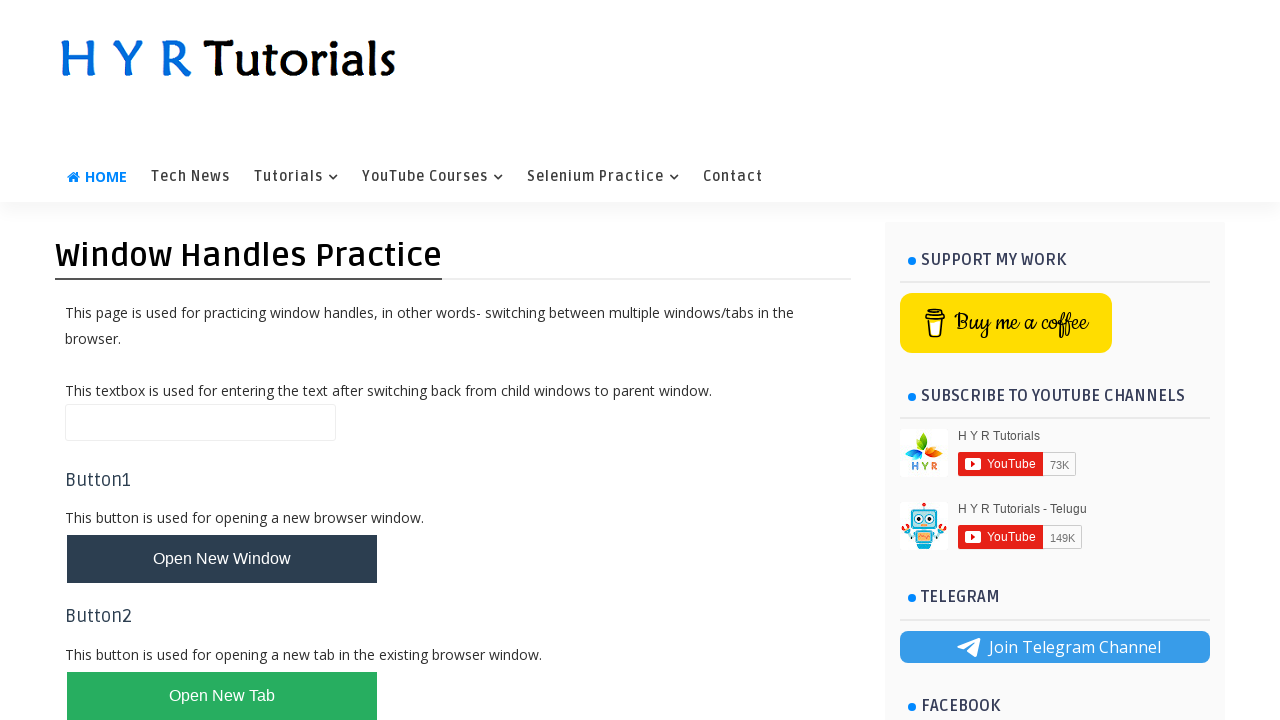

Switched back to main page
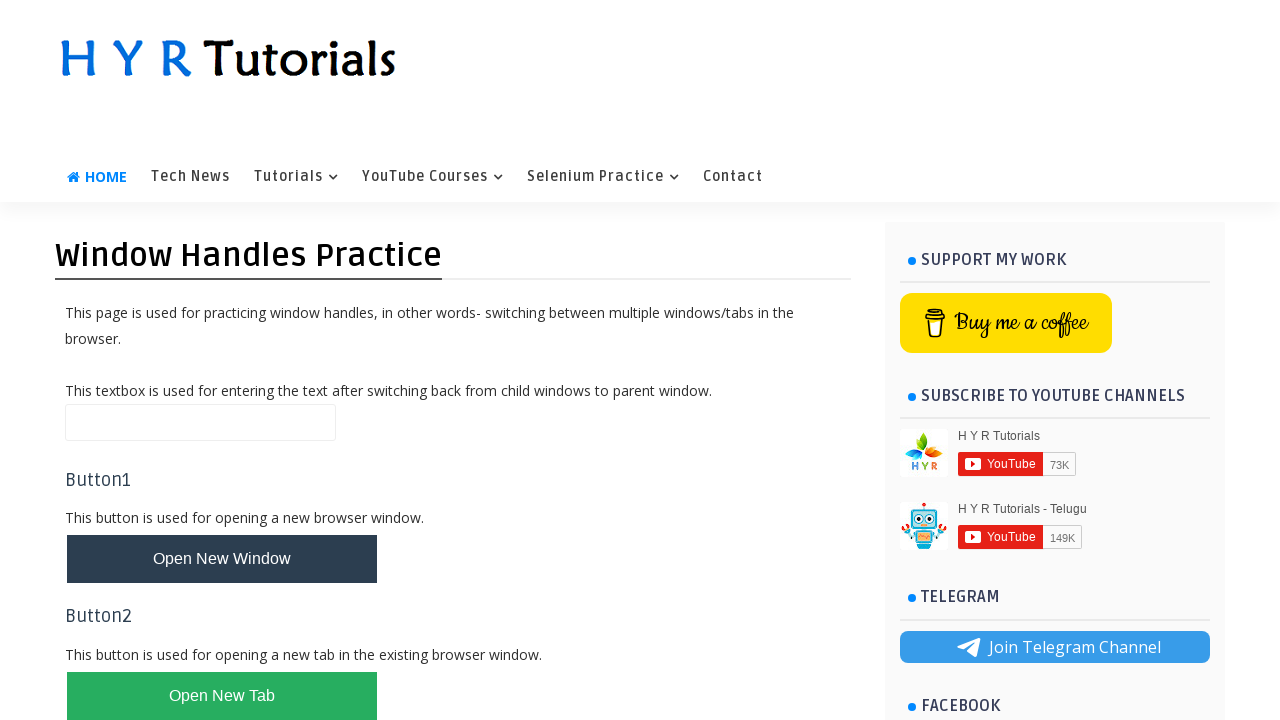

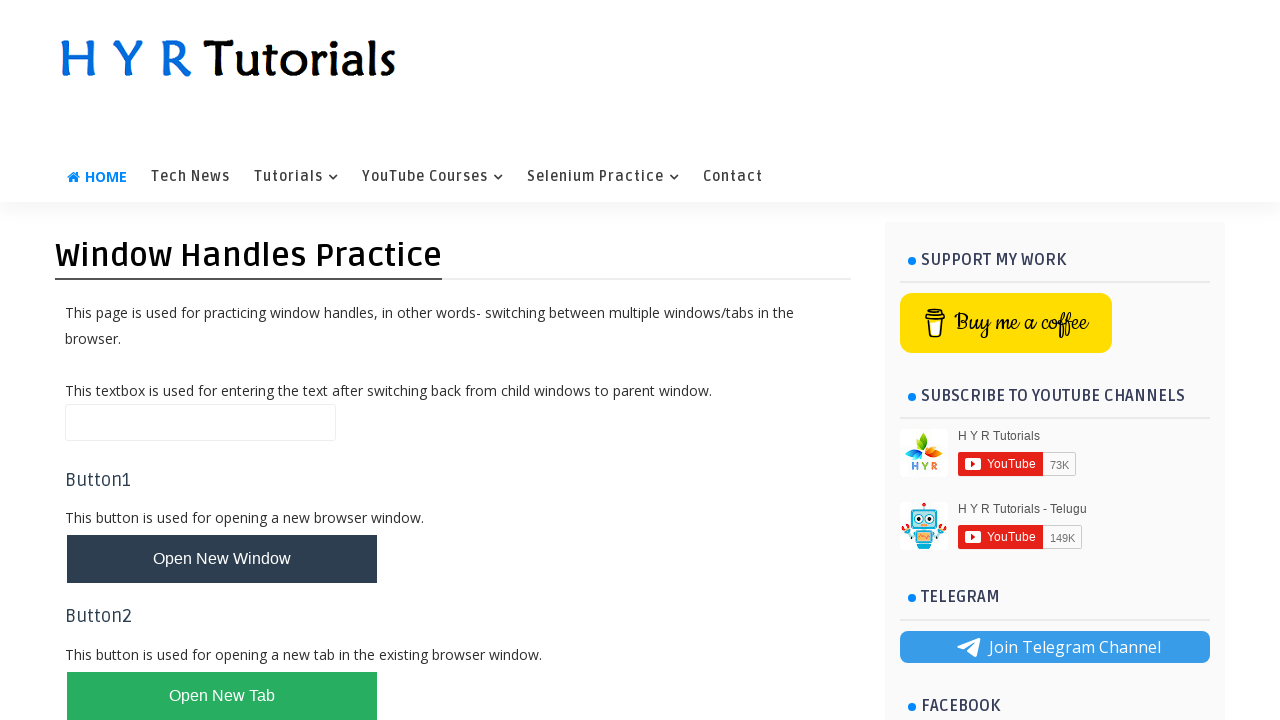